Navigates to joeypaintbrush.com and verifies that at least one image element is present on the page

Starting URL: https://joeypaintbrush.com

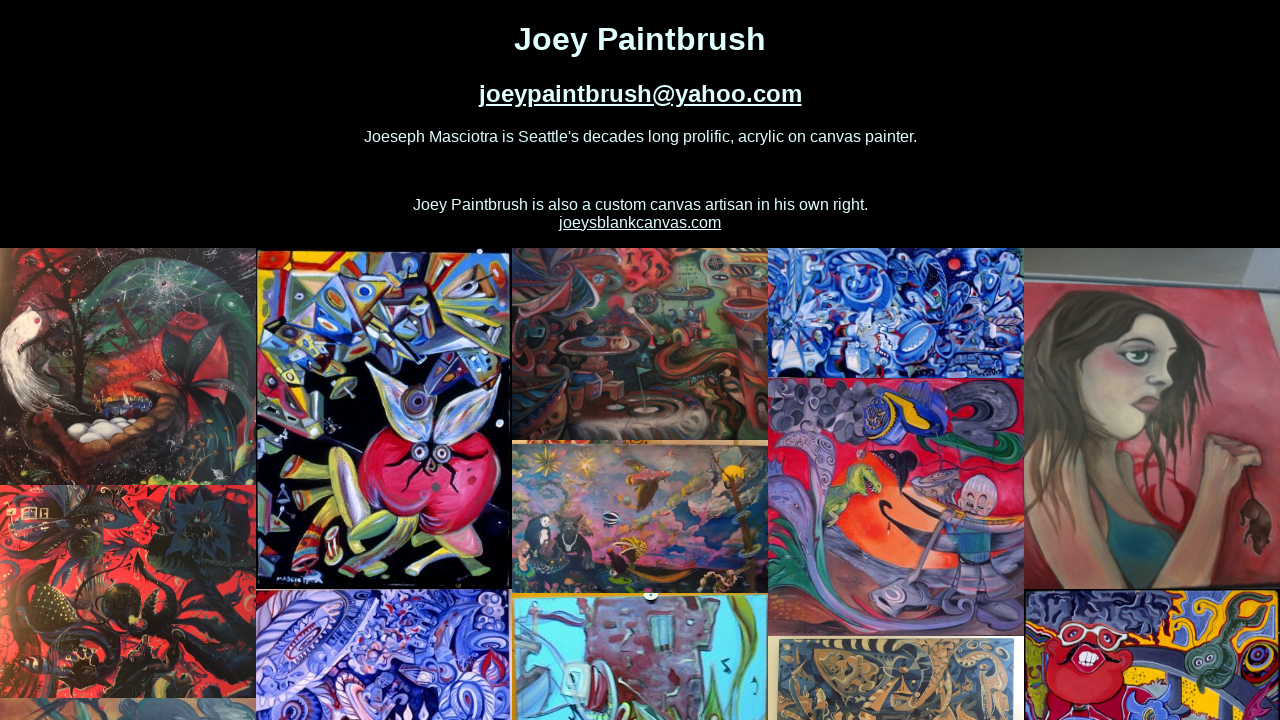

Navigated to https://joeypaintbrush.com
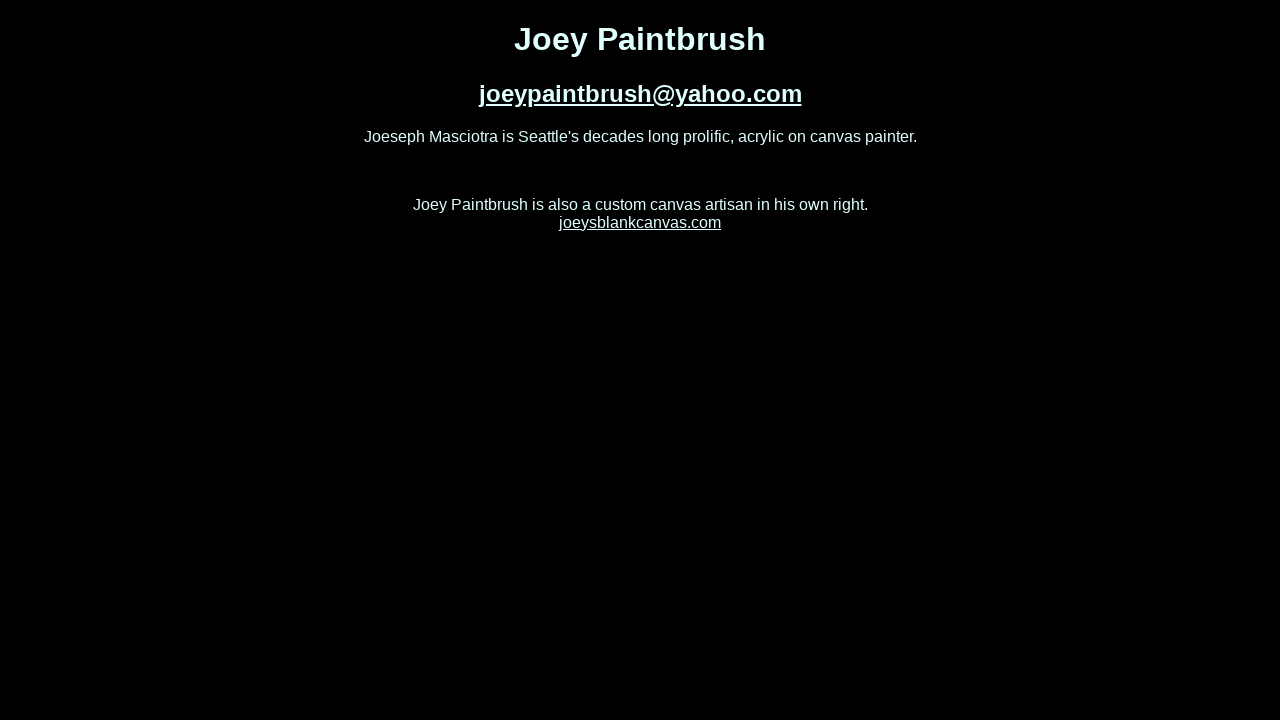

Waited for image elements to load
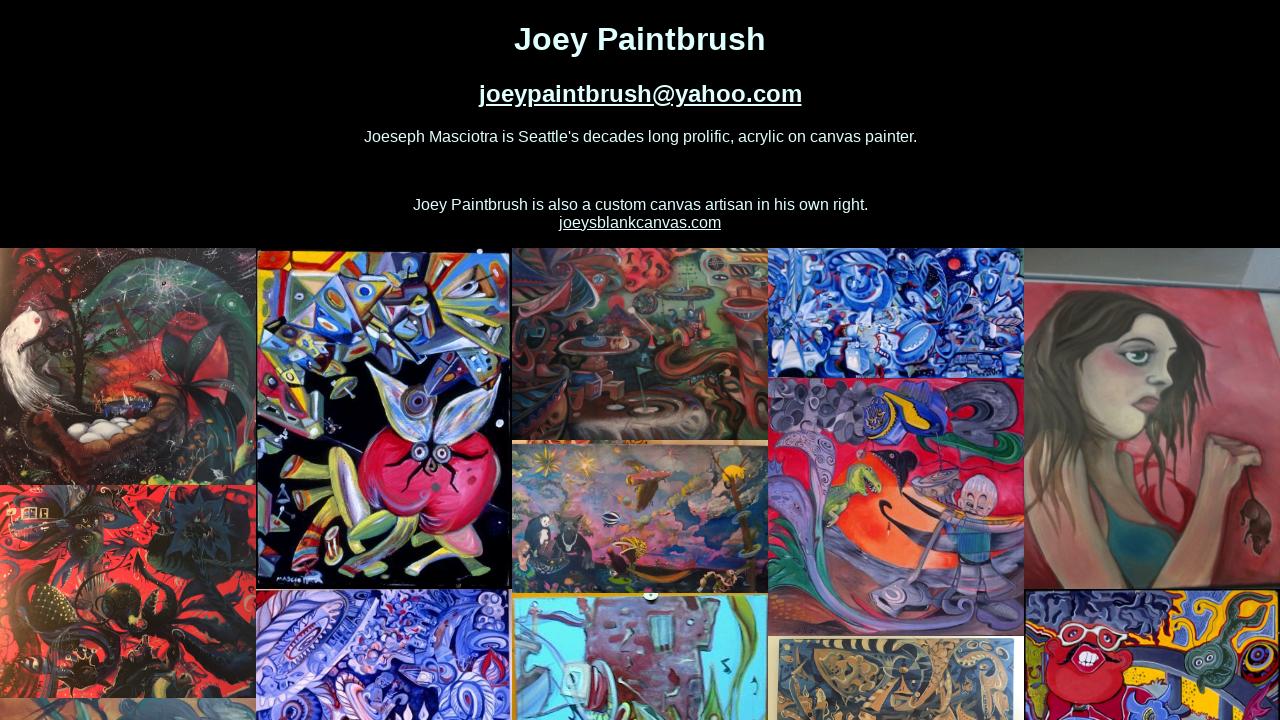

Found 82 image element(s) on the page
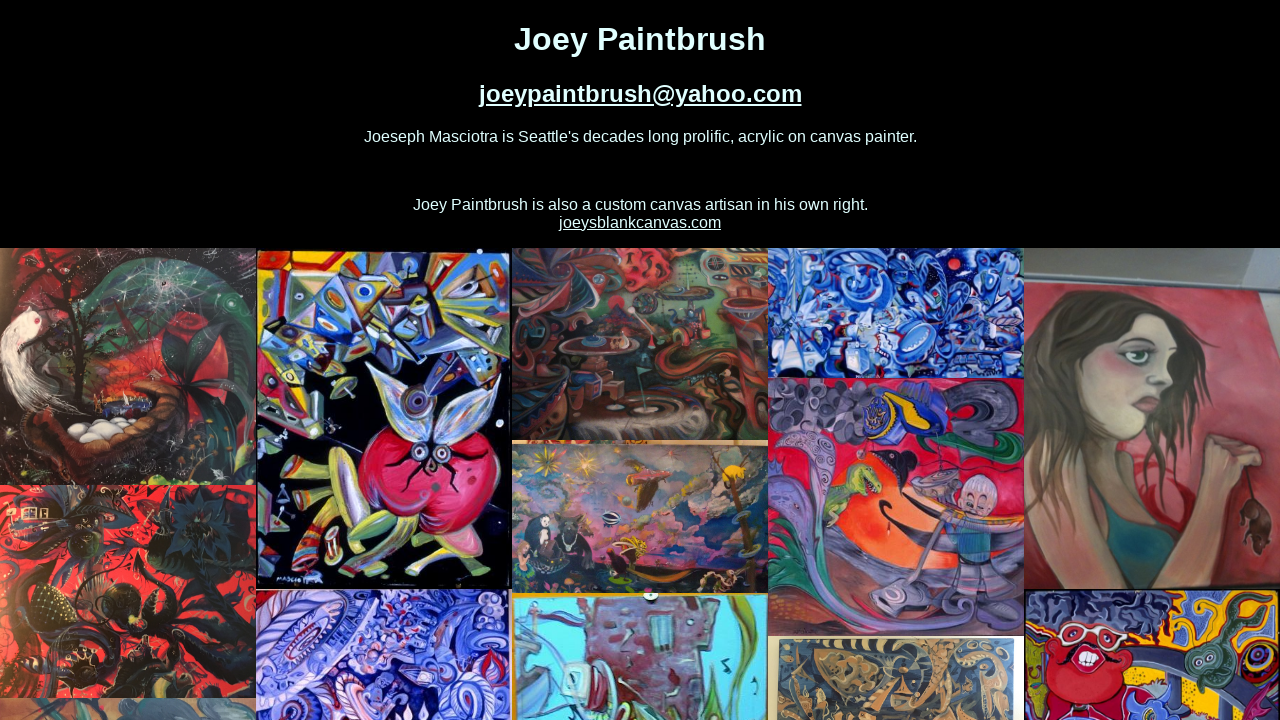

Verified that at least one image element is present
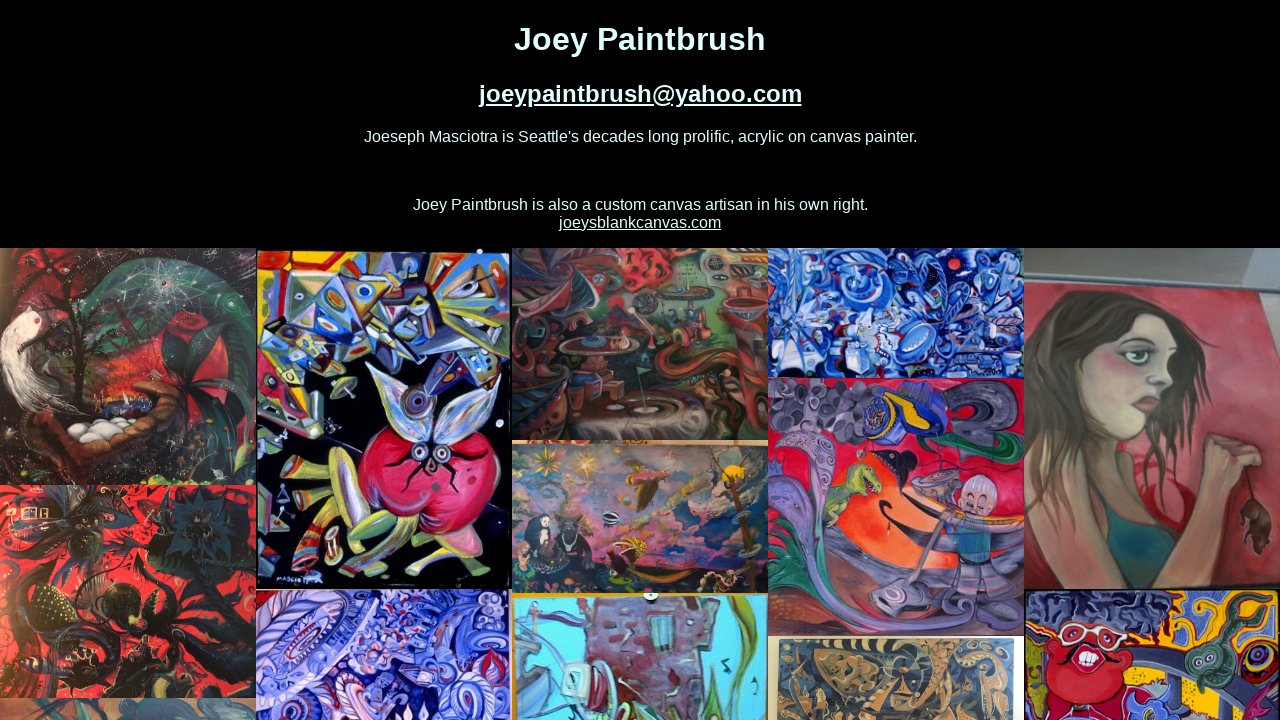

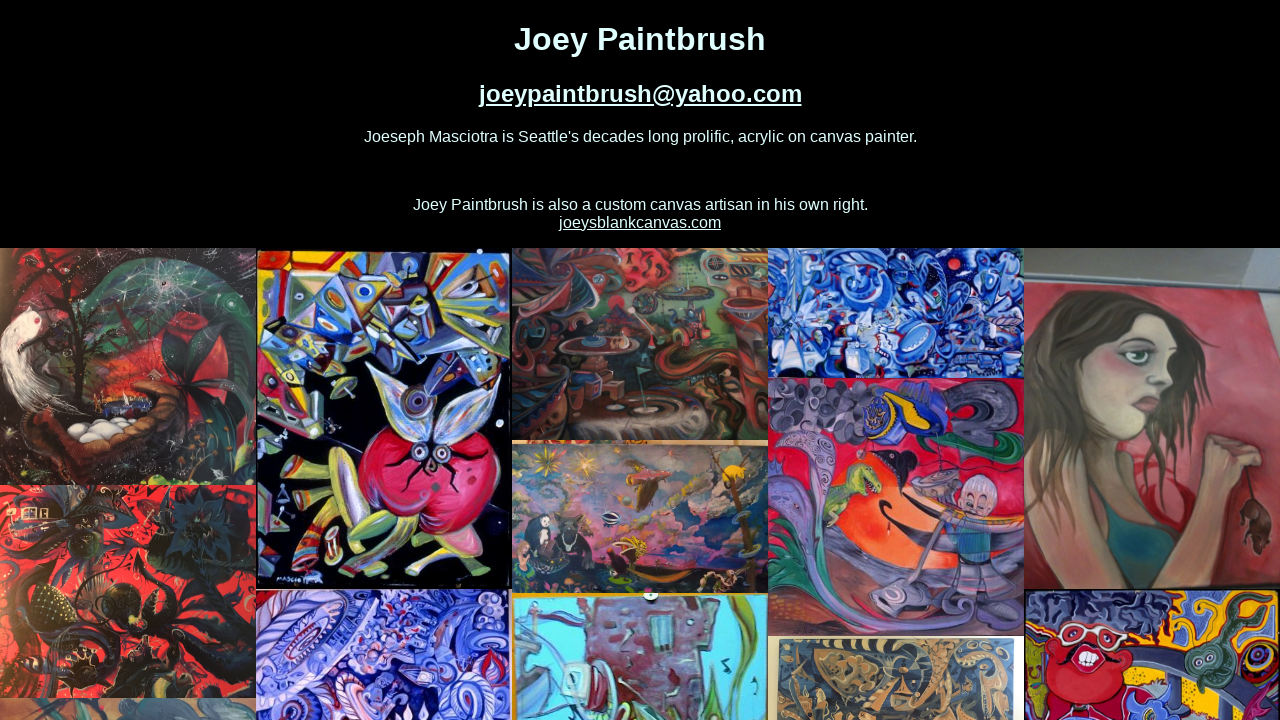